Navigates to OrangeHRM login page and validates that the company logo is displayed

Starting URL: https://opensource-demo.orangehrmlive.com/web/index.php/auth/login

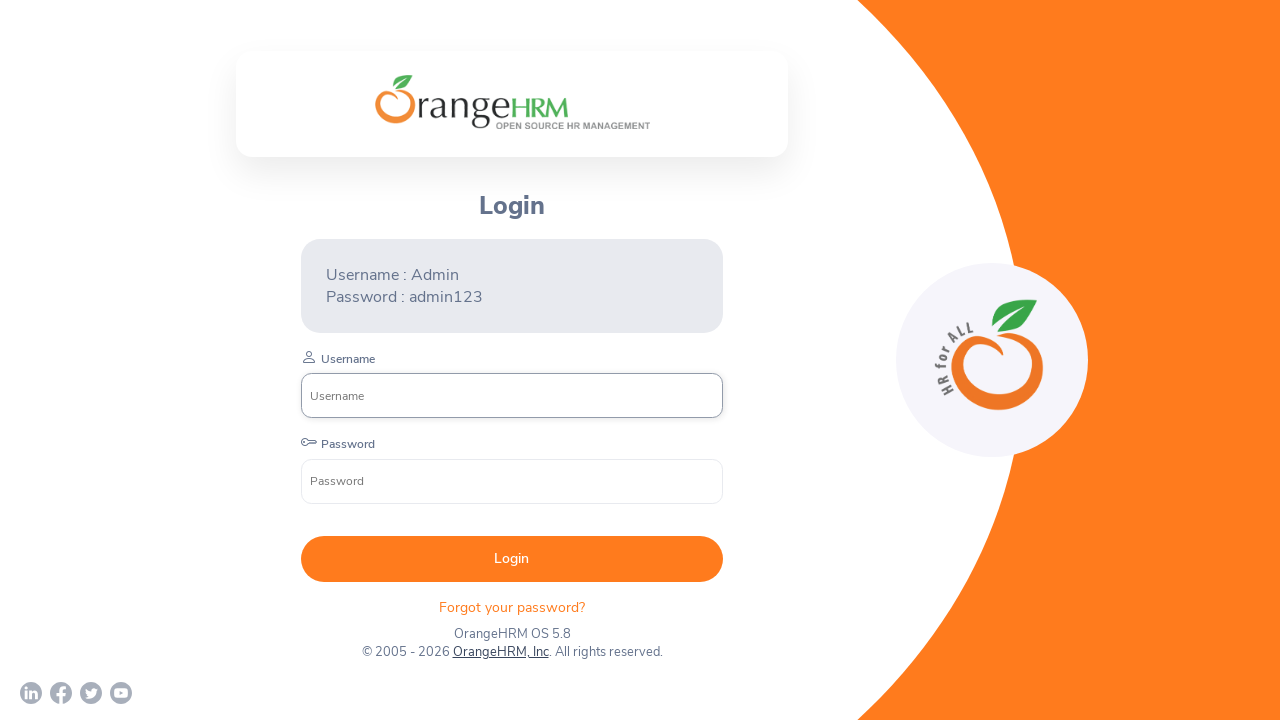

Located company logo element
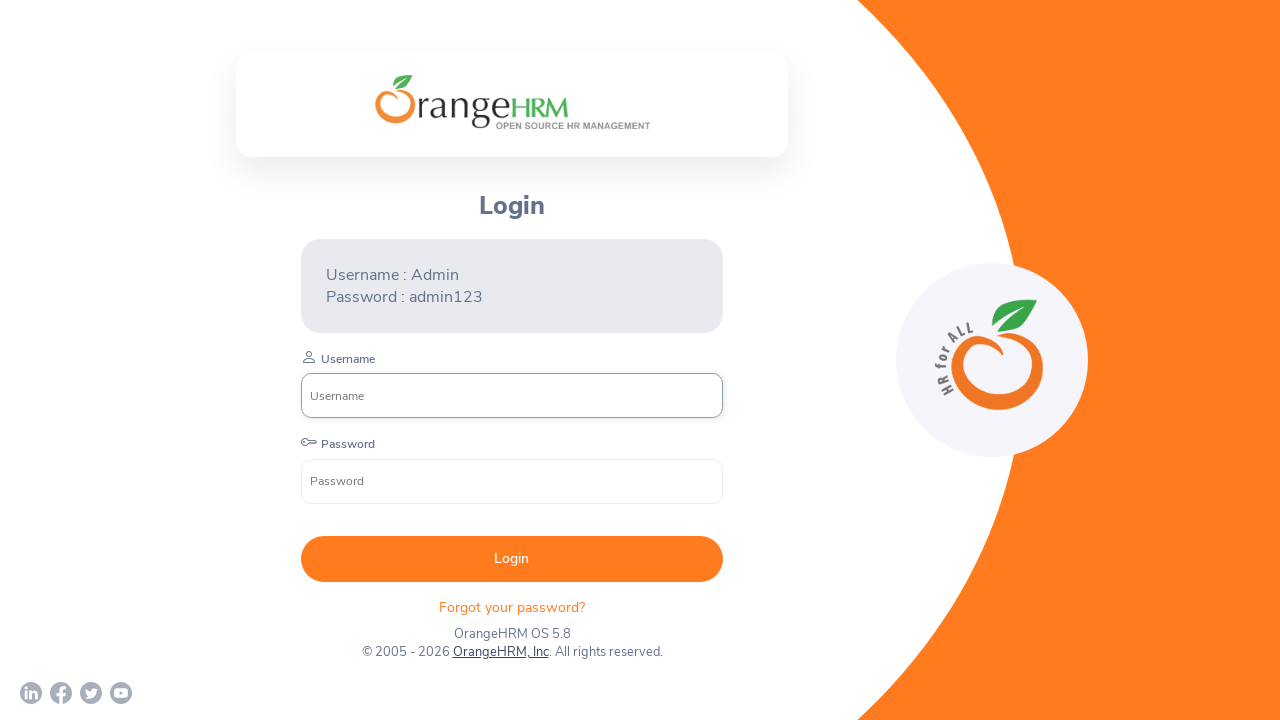

Company logo element is visible on the page
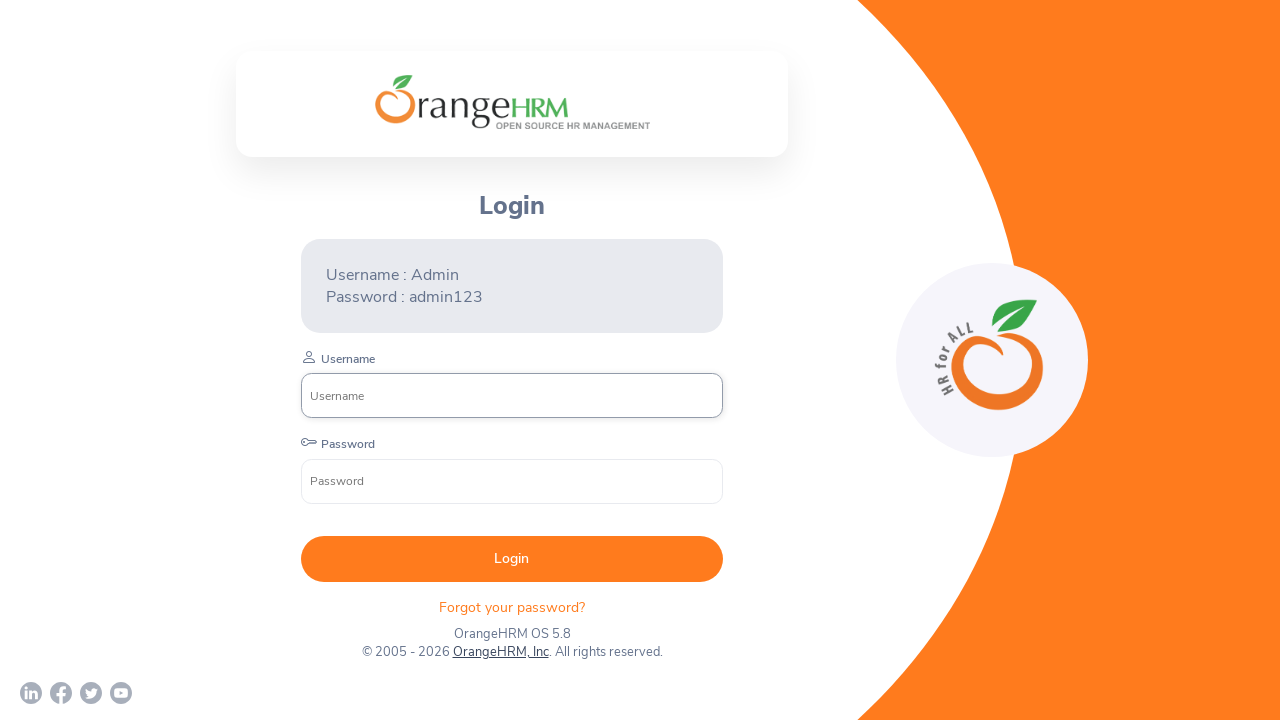

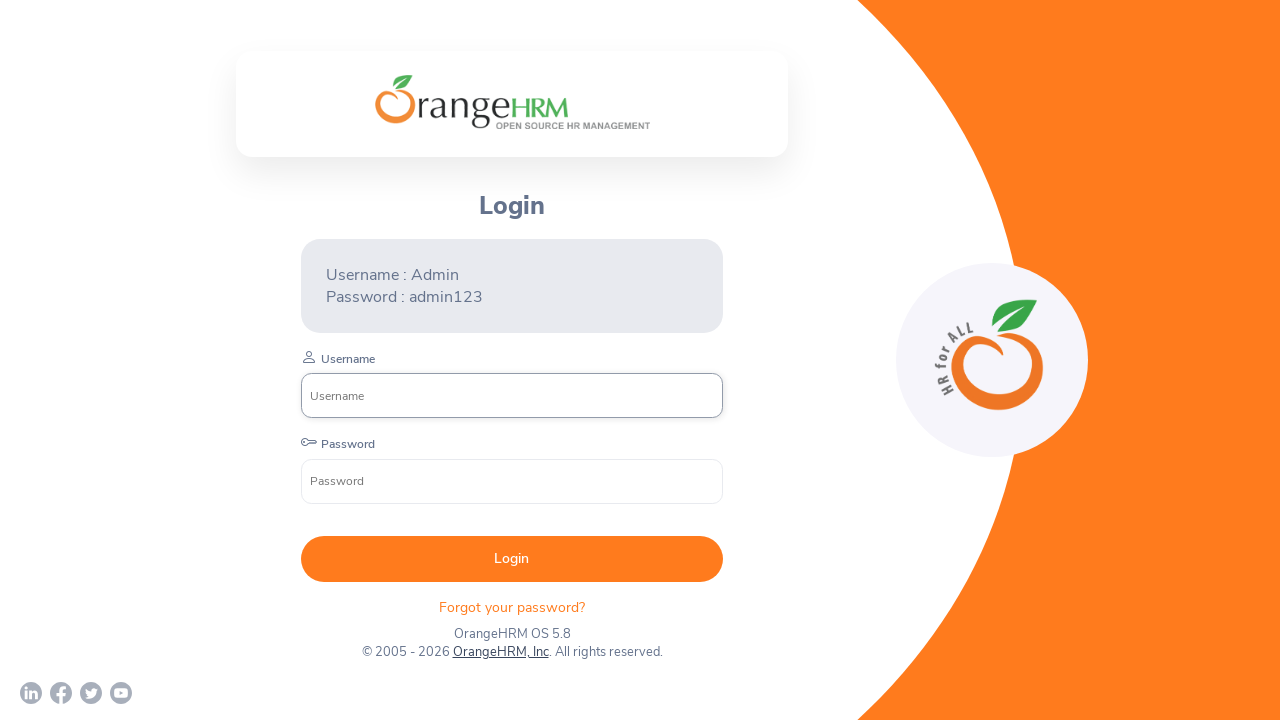